Tests jQuery UI custom dropdown selection by selecting various numeric values (5, 15, 19, 3) and verifying the selected value is displayed correctly.

Starting URL: https://jqueryui.com/resources/demos/selectmenu/default.html

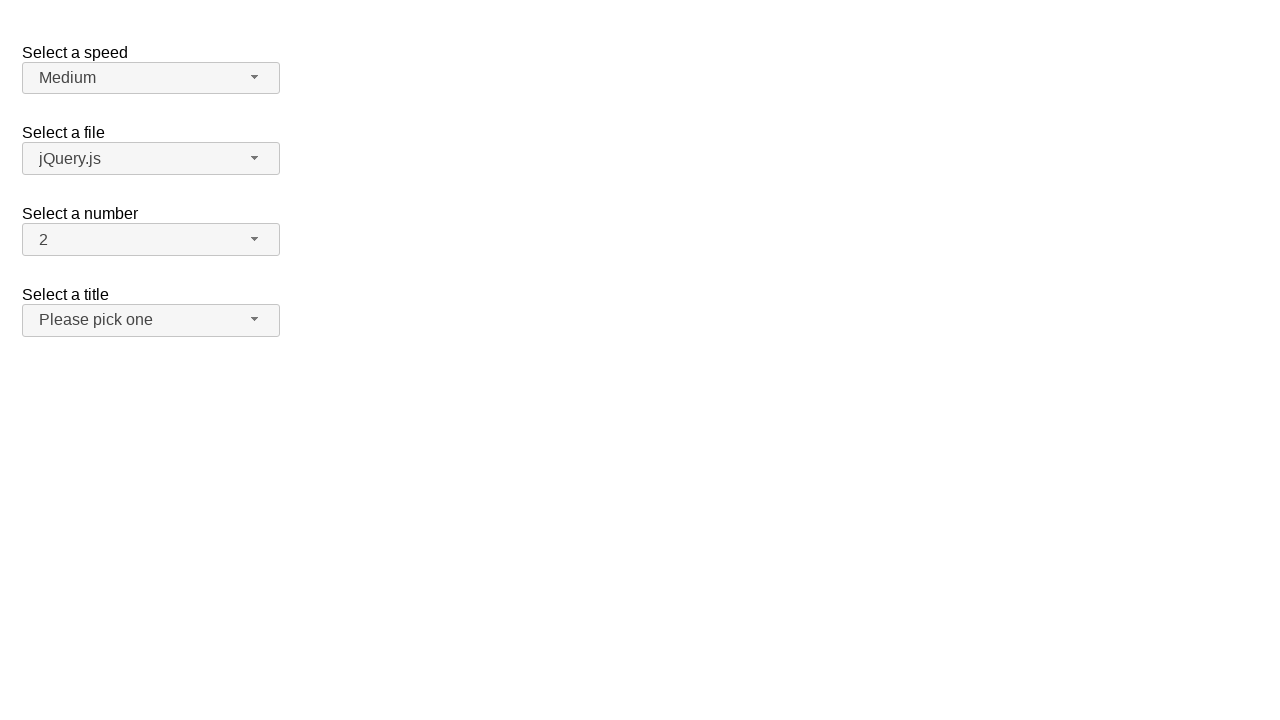

Clicked number dropdown button to open menu at (255, 239) on span#number-button > span.ui-selectmenu-icon
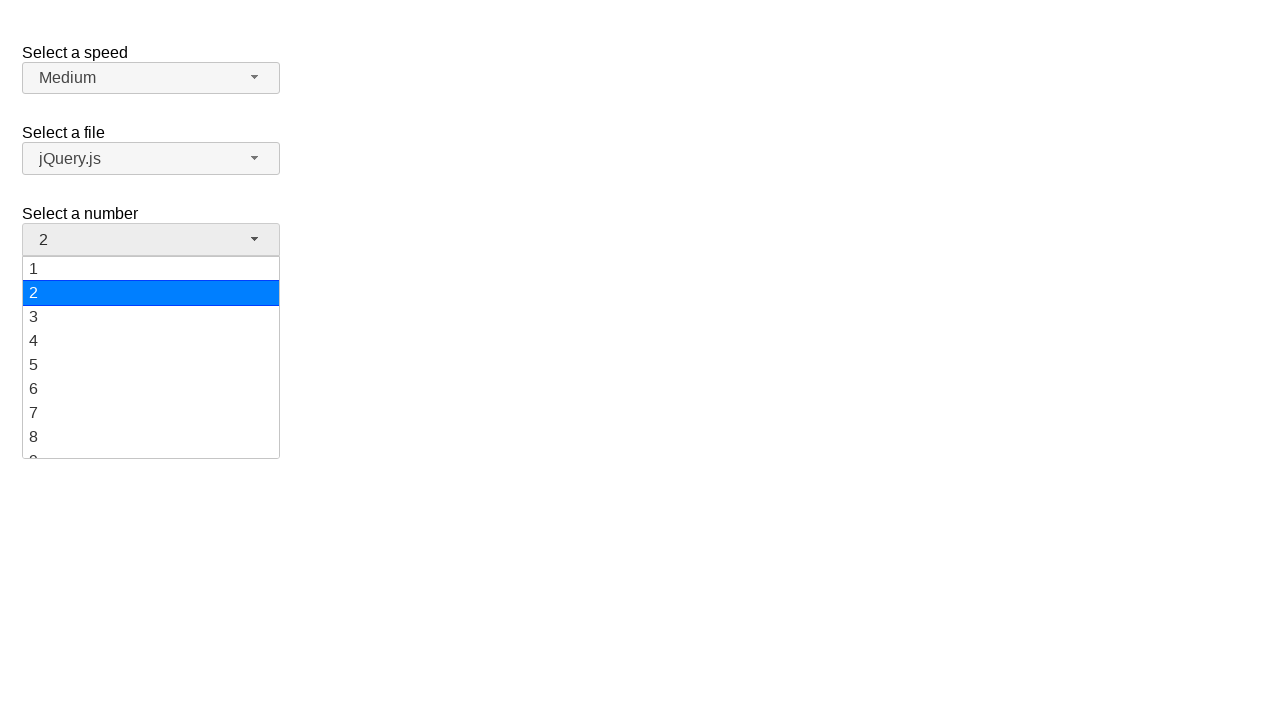

Dropdown menu loaded with number options
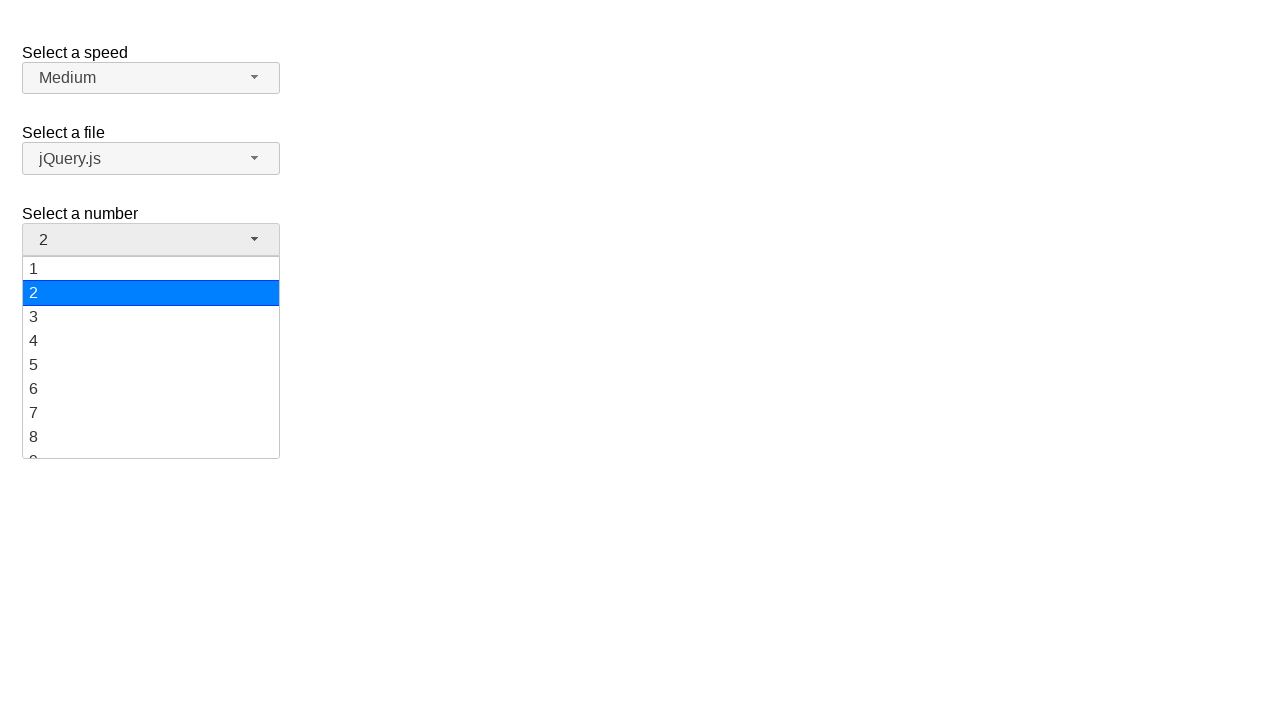

Selected value '5' from dropdown menu at (151, 365) on ul#number-menu div:has-text('5')
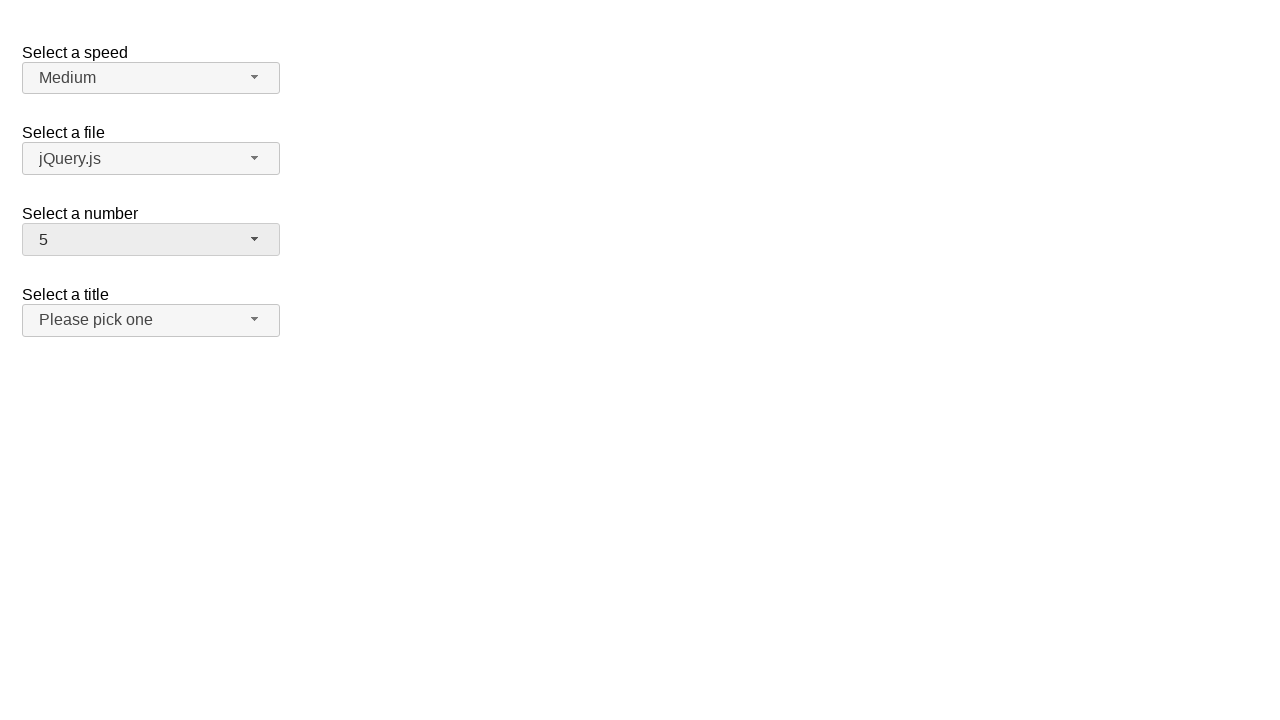

Waited 500ms for selection to register
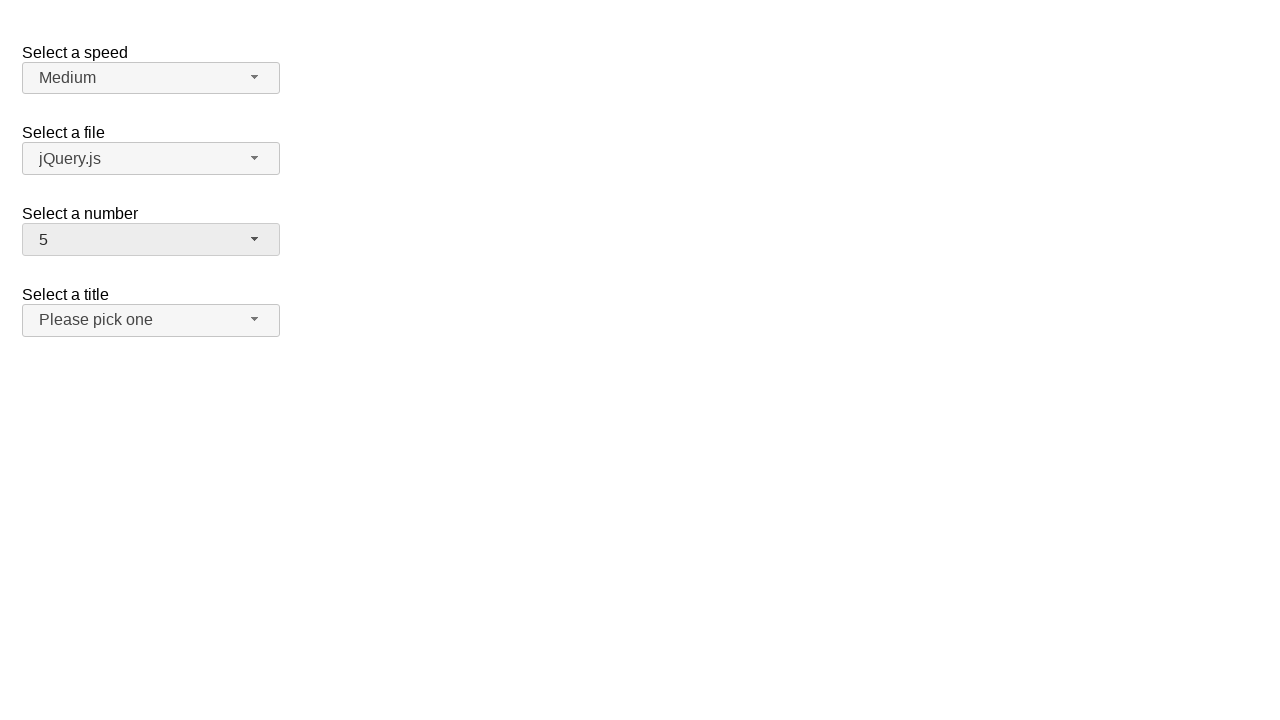

Clicked number dropdown button to open menu at (255, 239) on span#number-button > span.ui-selectmenu-icon
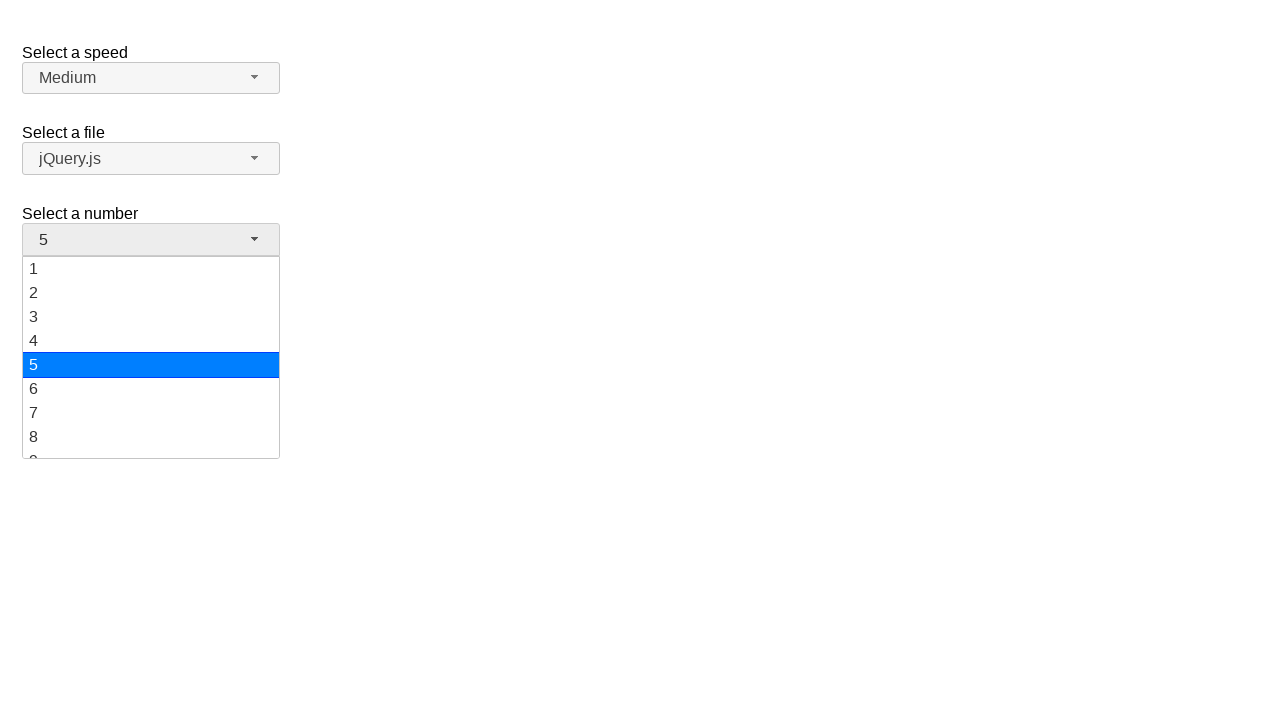

Dropdown menu loaded with number options
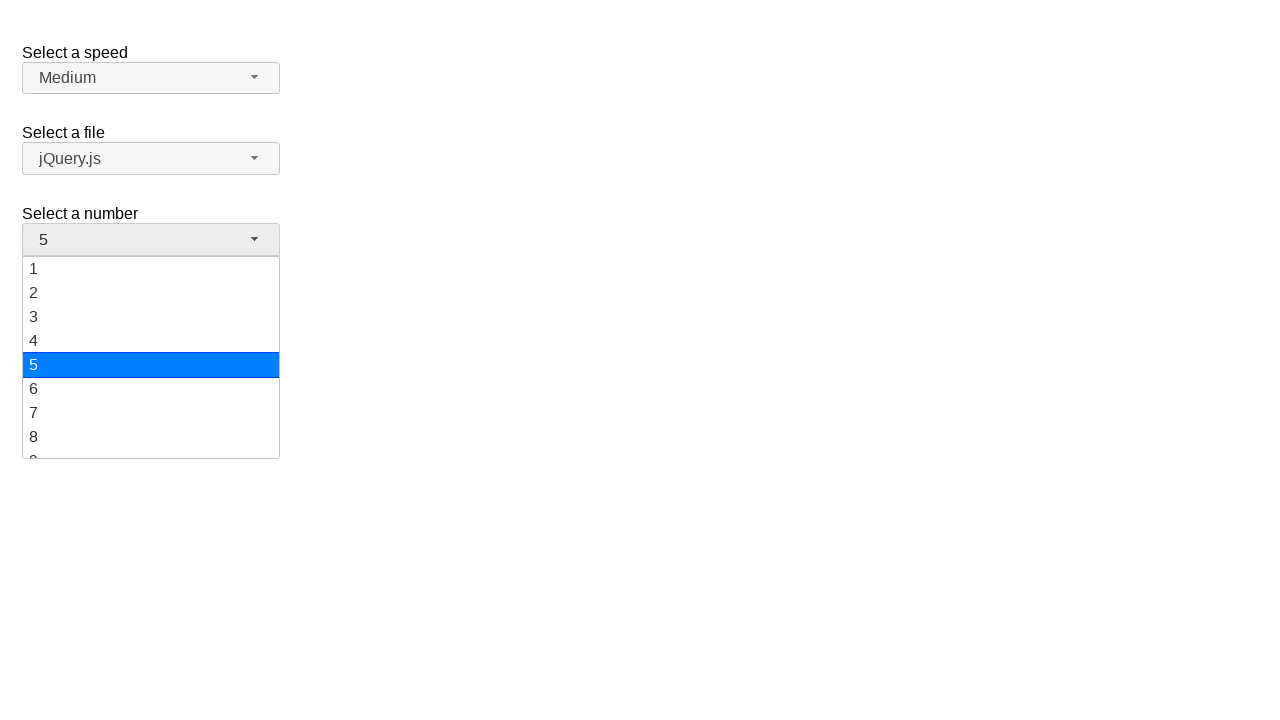

Selected value '15' from dropdown menu at (151, 357) on ul#number-menu div:has-text('15')
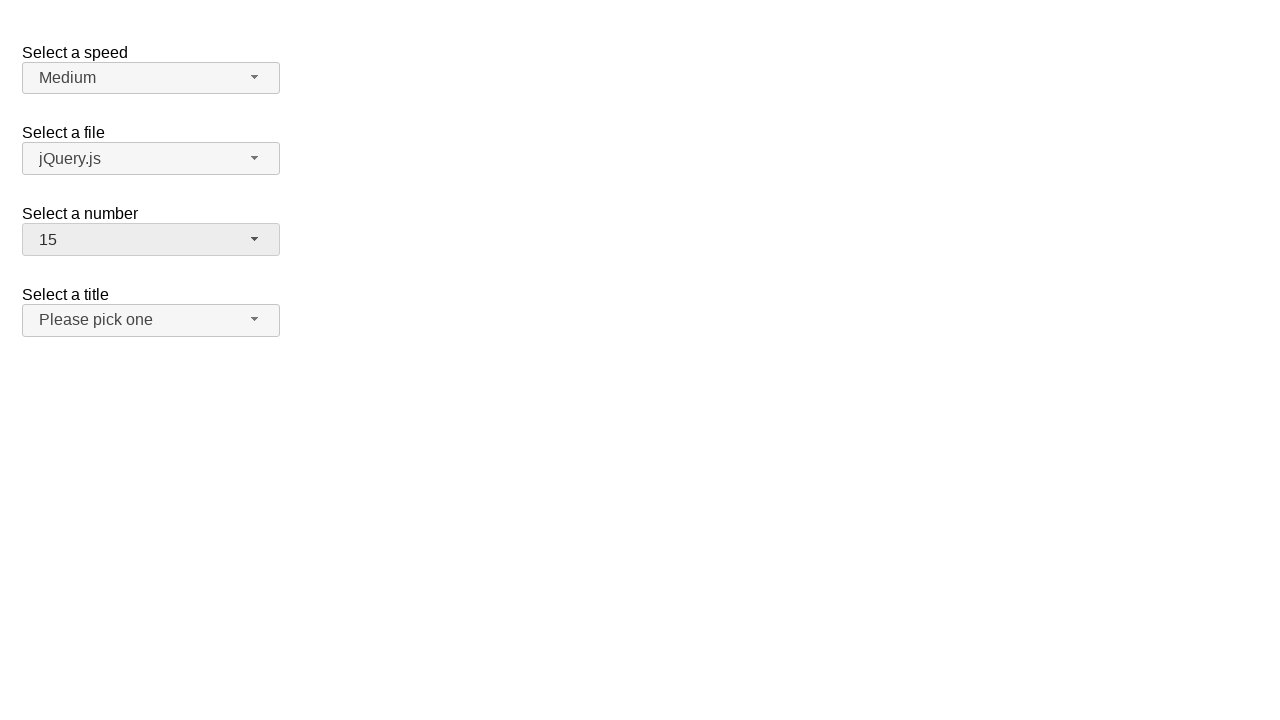

Waited 500ms for selection to register
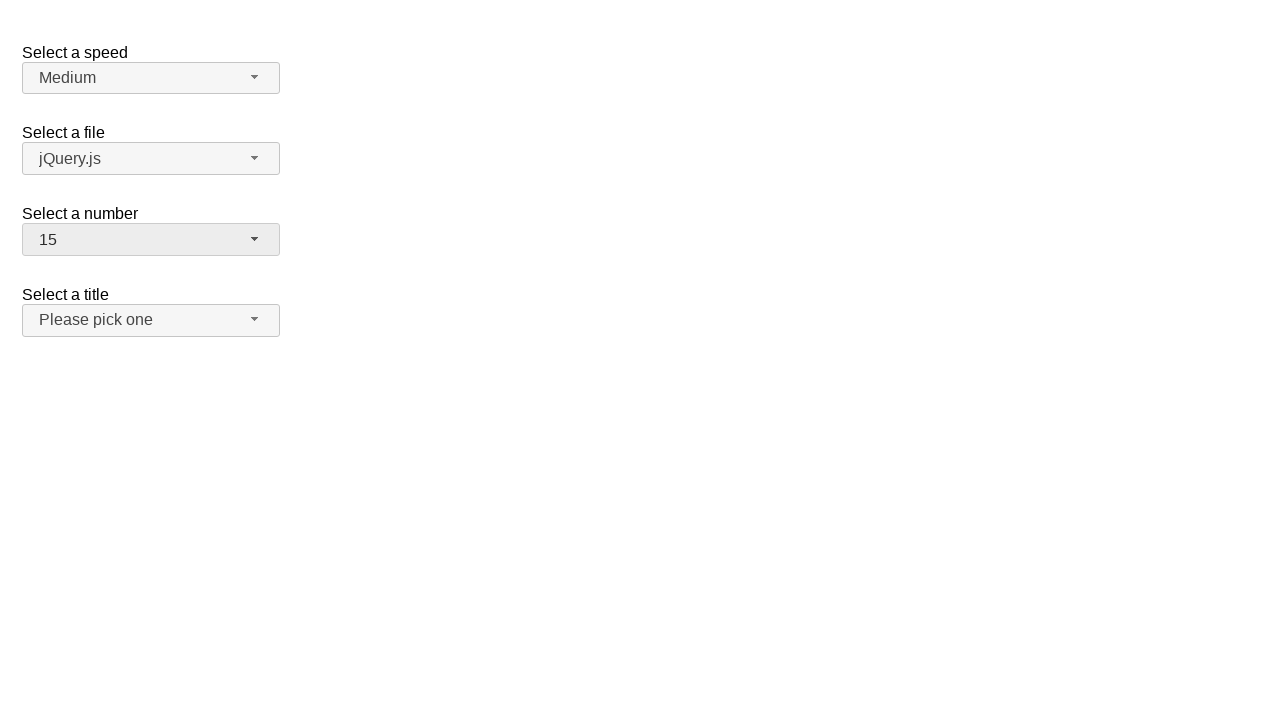

Clicked number dropdown button to open menu at (255, 239) on span#number-button > span.ui-selectmenu-icon
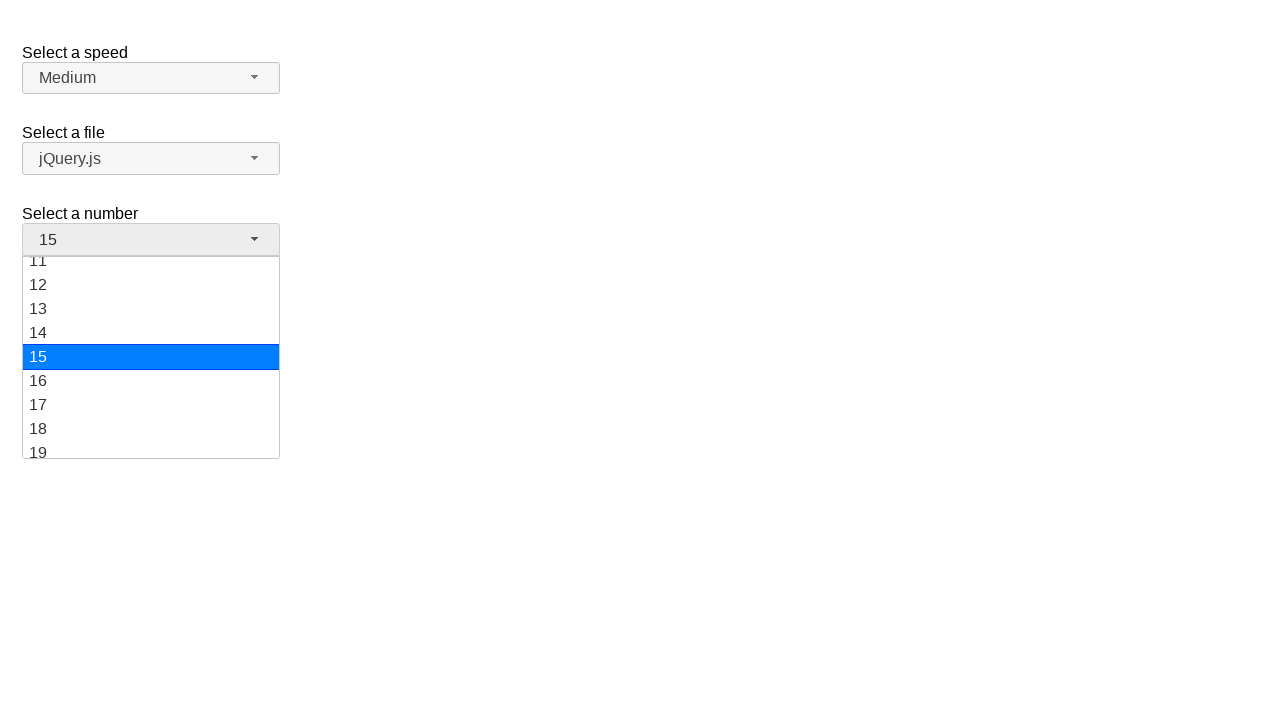

Dropdown menu loaded with number options
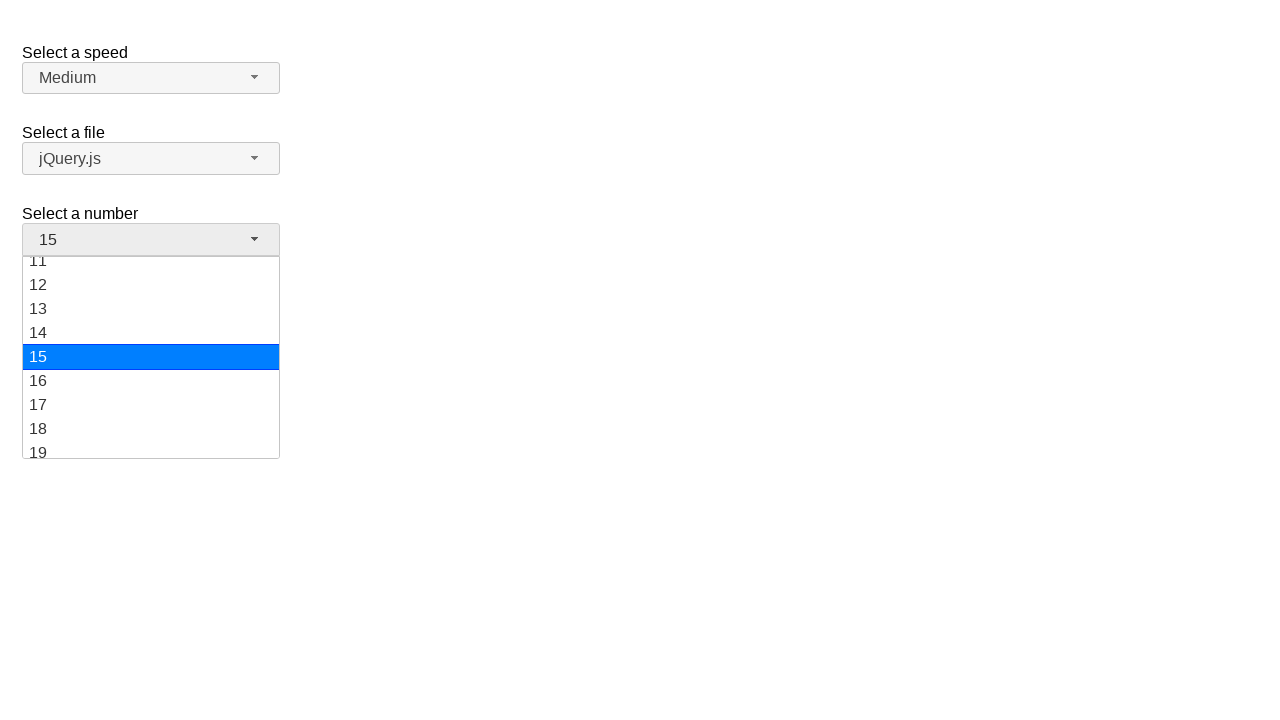

Selected value '19' from dropdown menu at (151, 446) on ul#number-menu div:has-text('19')
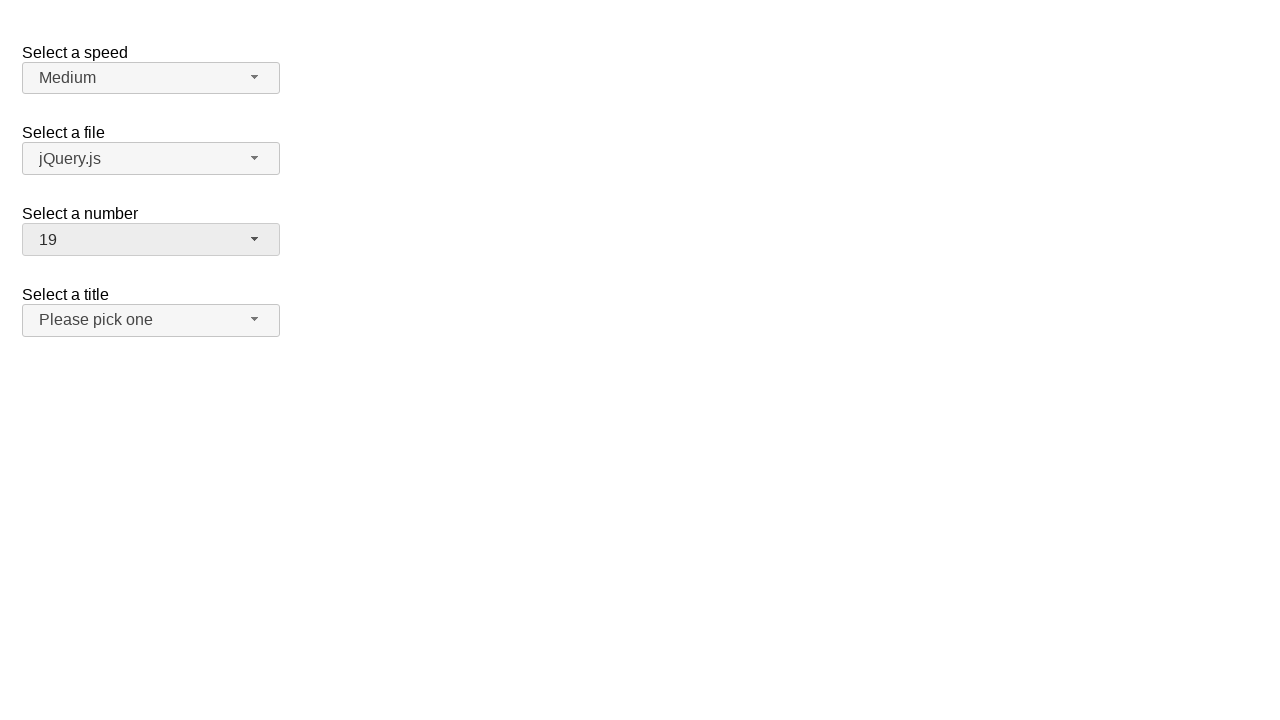

Waited 500ms for selection to register
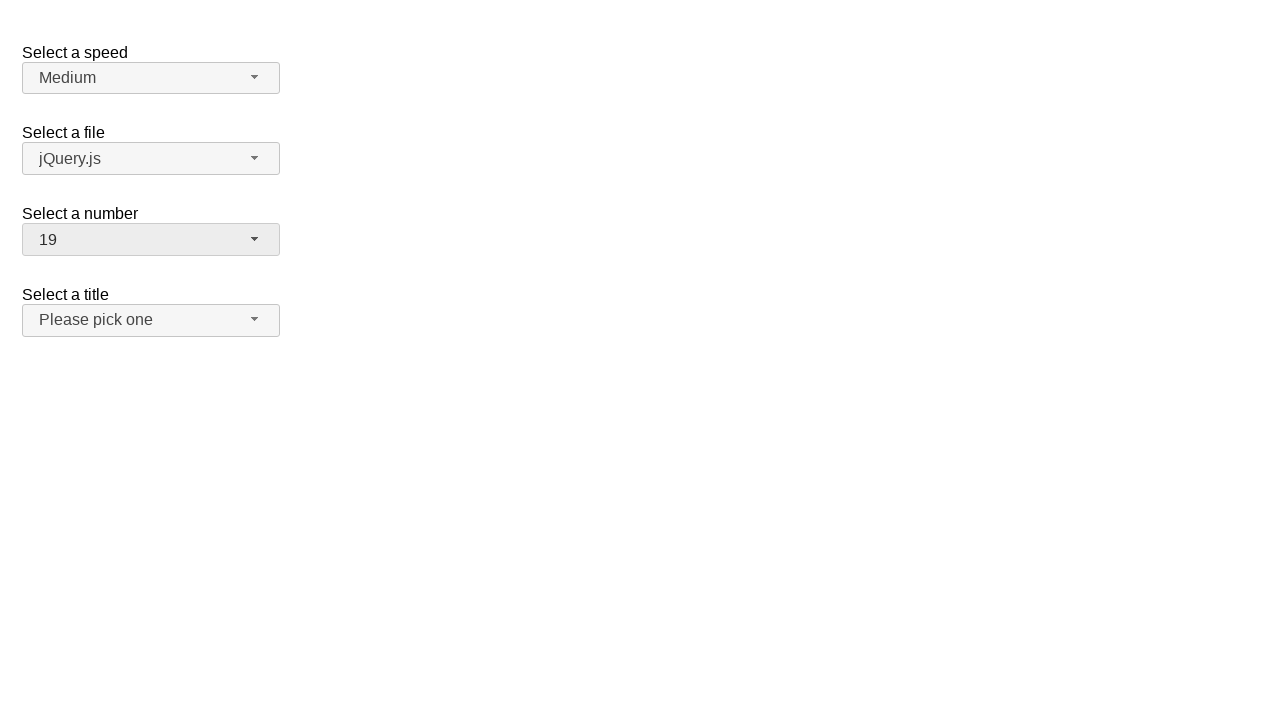

Clicked number dropdown button to open menu at (255, 239) on span#number-button > span.ui-selectmenu-icon
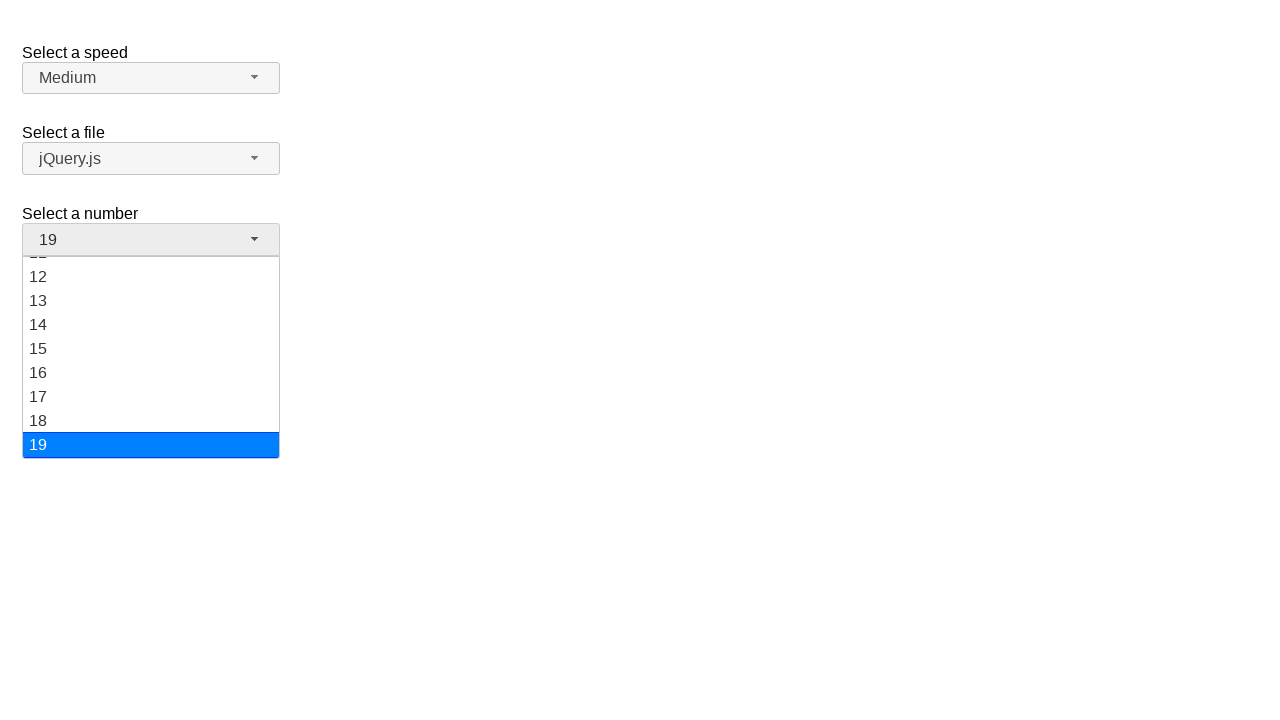

Dropdown menu loaded with number options
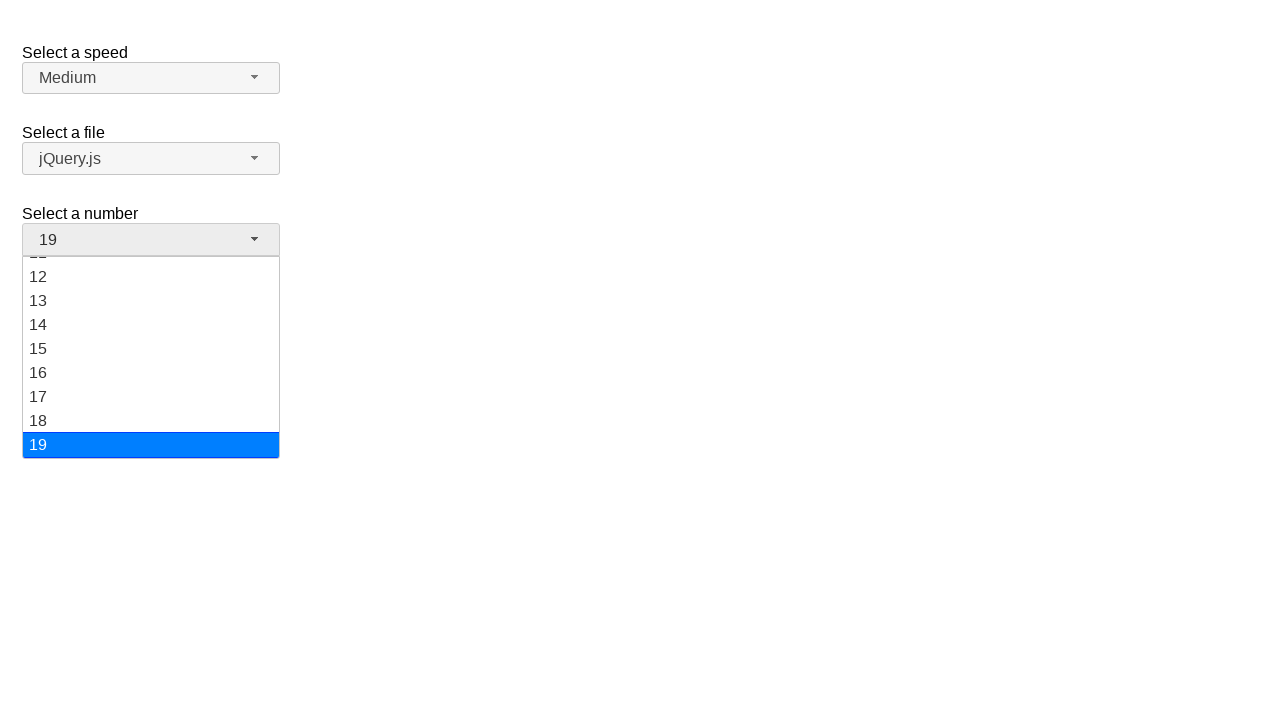

Selected value '3' from dropdown menu at (151, 317) on ul#number-menu div:has-text('3')
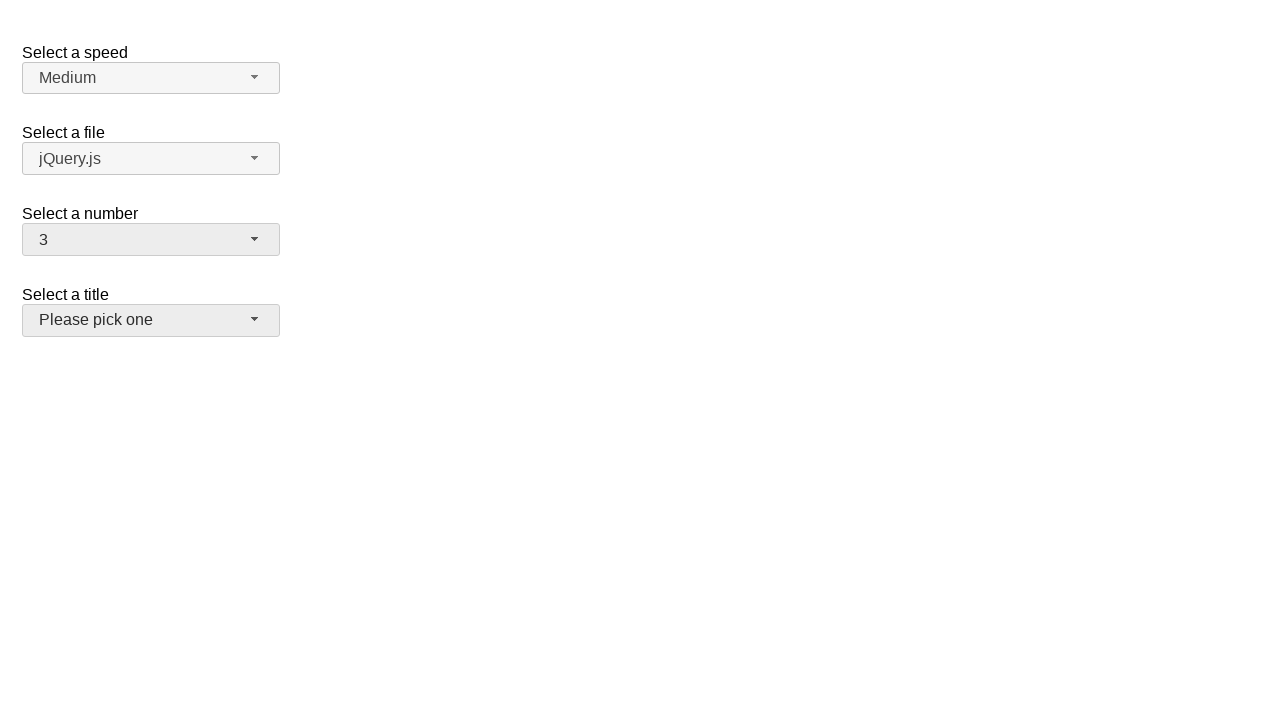

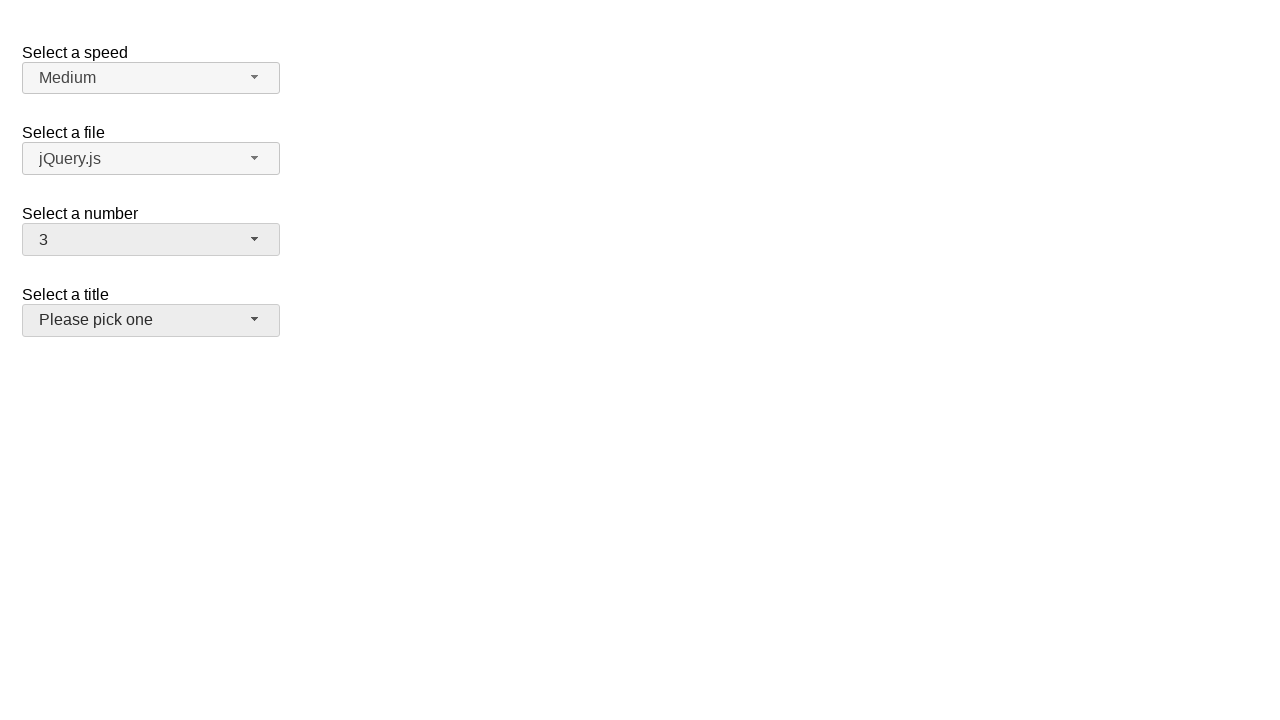